Tests form validation on a subscription form by selecting education level and course, then filling out personal information with an invalid CPF number, and verifying that an error message is displayed when attempting to proceed.

Starting URL: https://developer.grupoa.education/subscription/

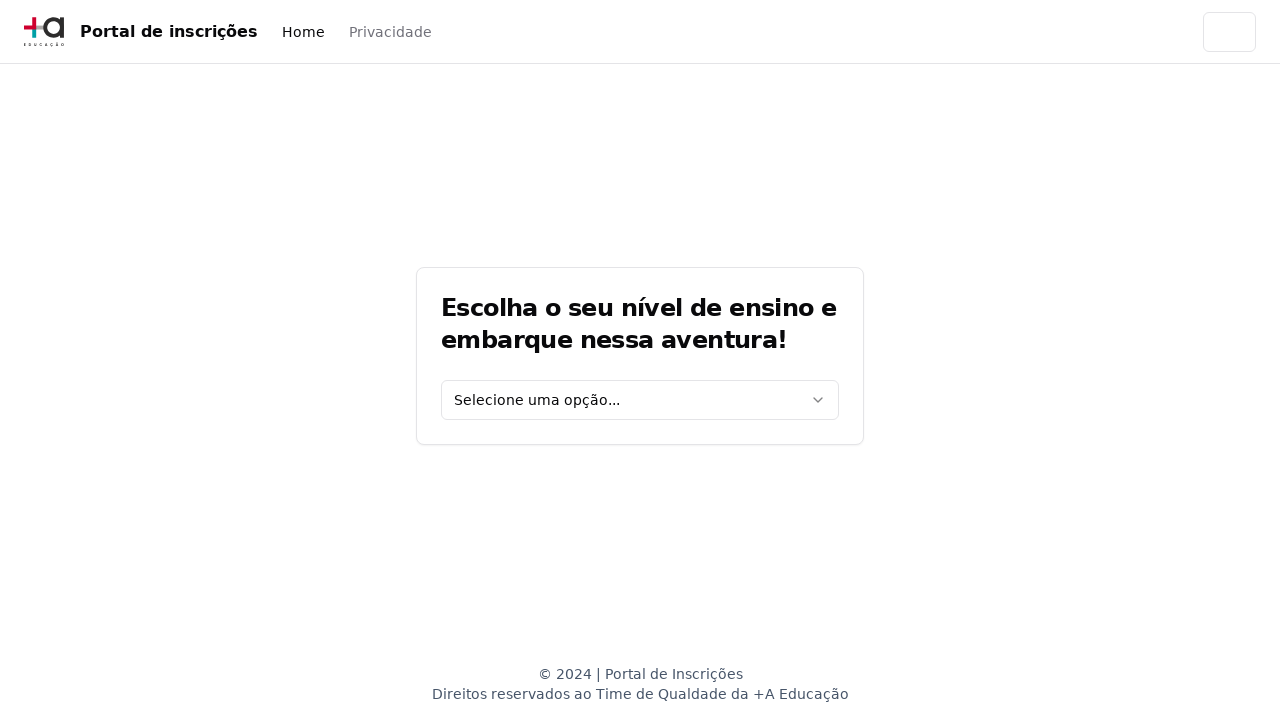

Clicked education level select dropdown at (640, 400) on [data-testid='education-level-select']
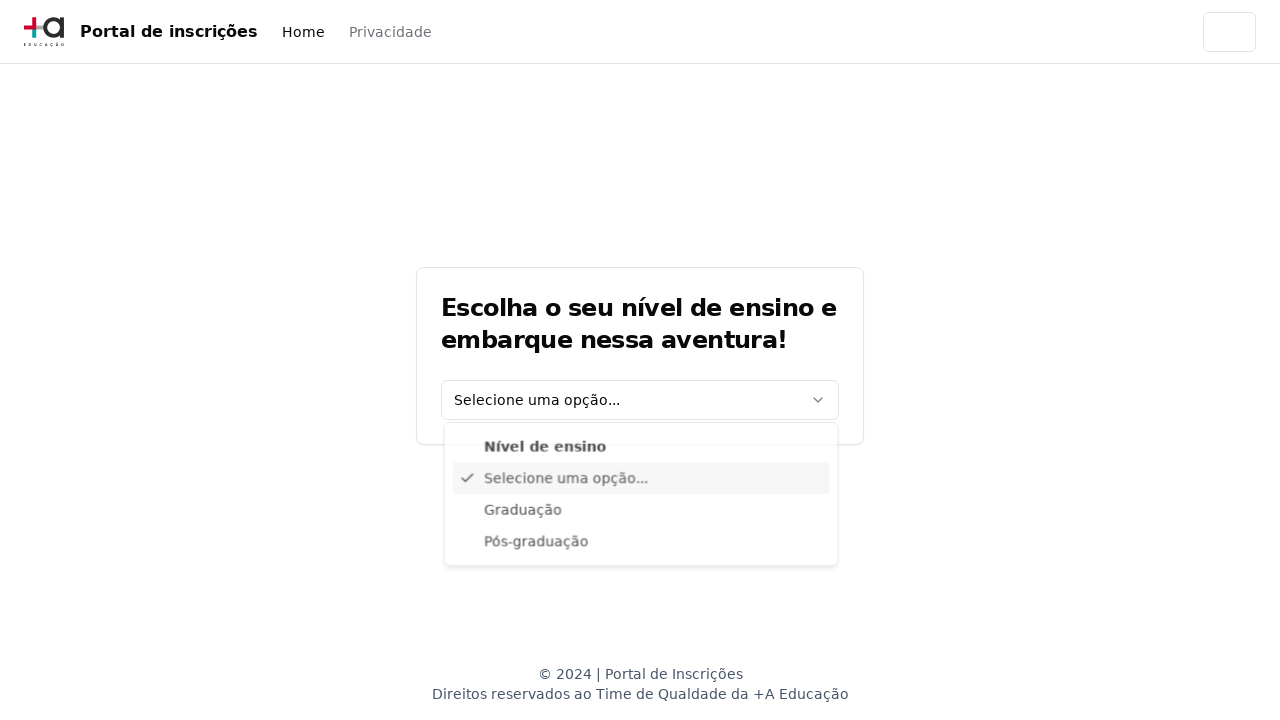

Selected 'Graduação' from education level options at (641, 513) on xpath=//div[@data-radix-vue-collection-item][contains(., 'Graduação')]
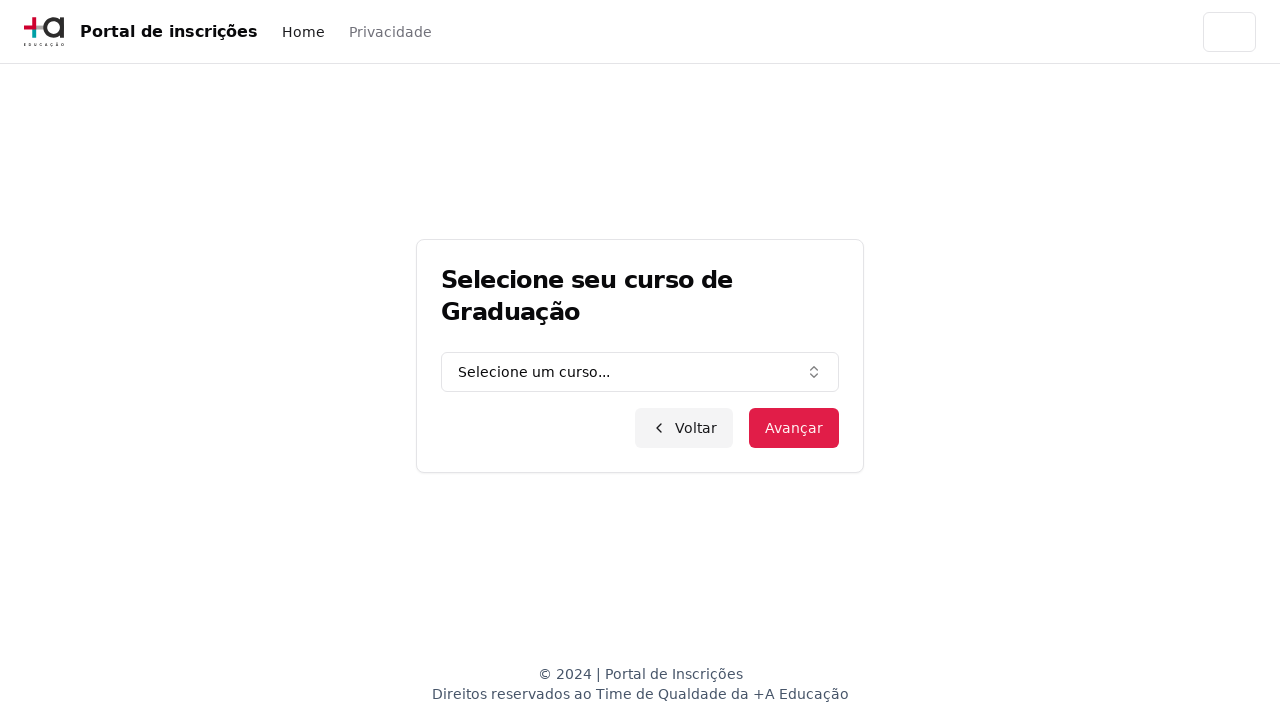

Clicked graduation/course combo box at (640, 372) on [data-testid='graduation-combo']
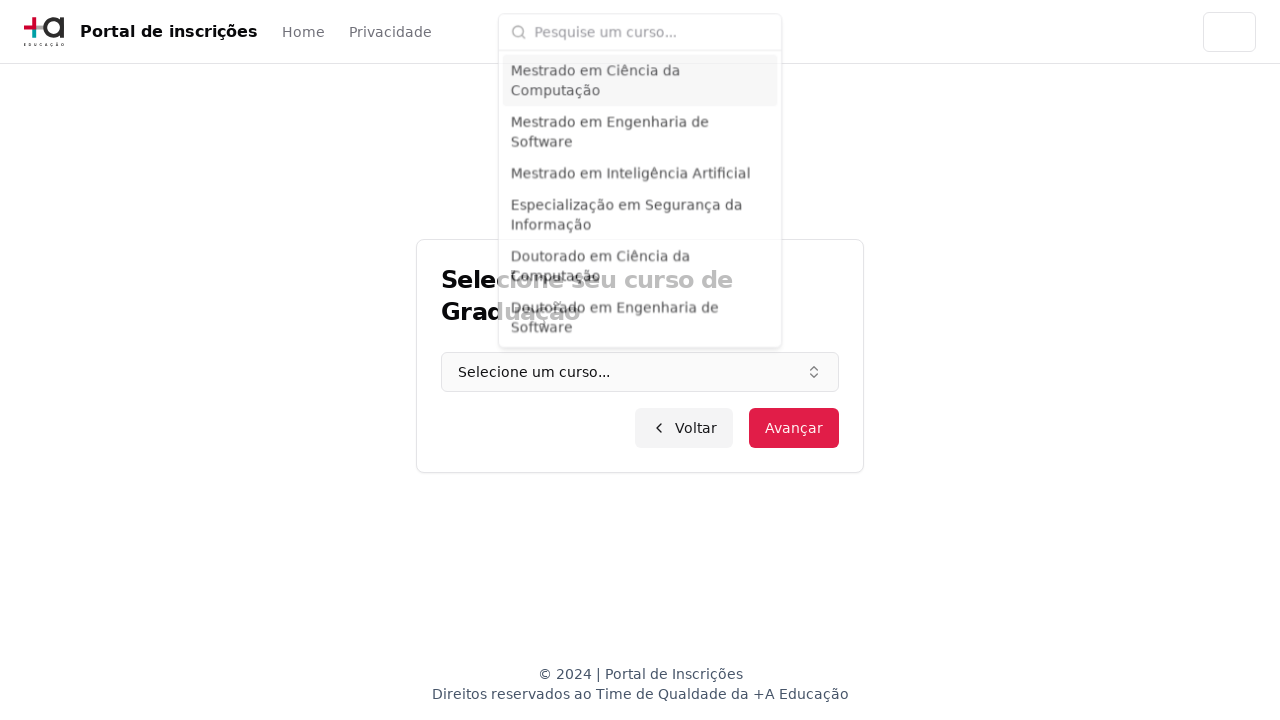

Clicked course input field at (652, 28) on input.h-9
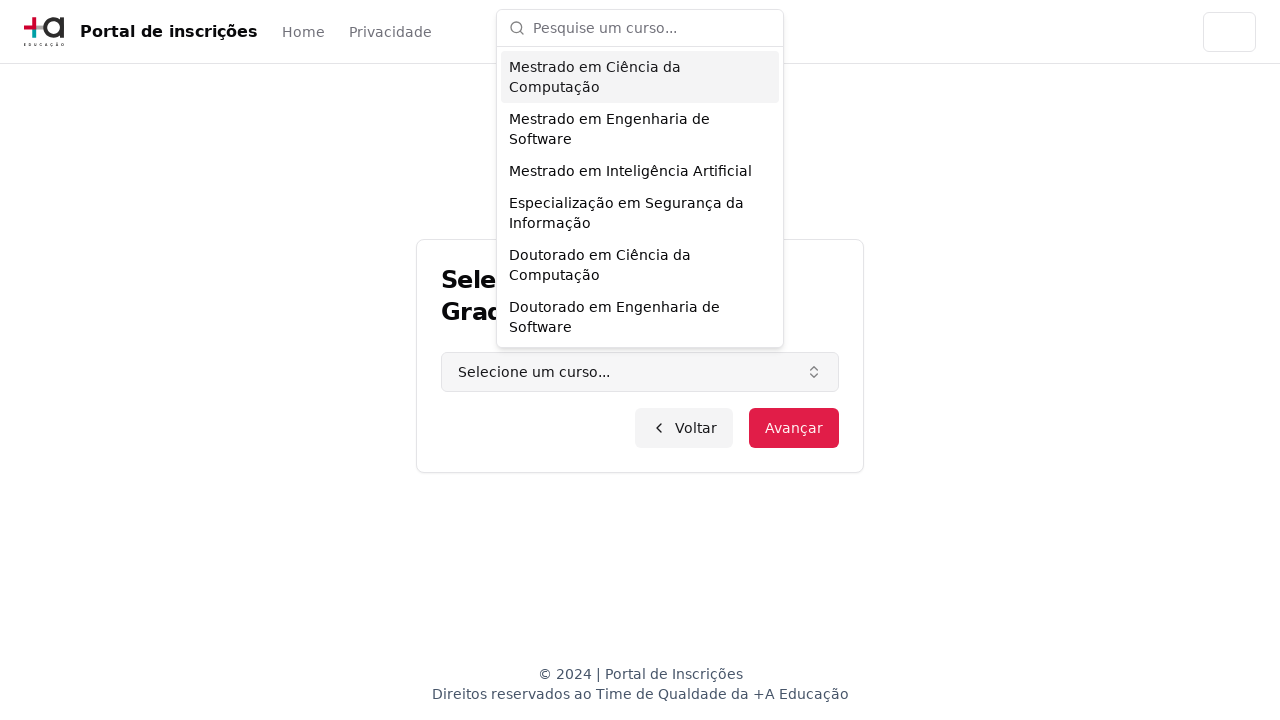

Filled course field with 'Engenharia de Software' on input.h-9
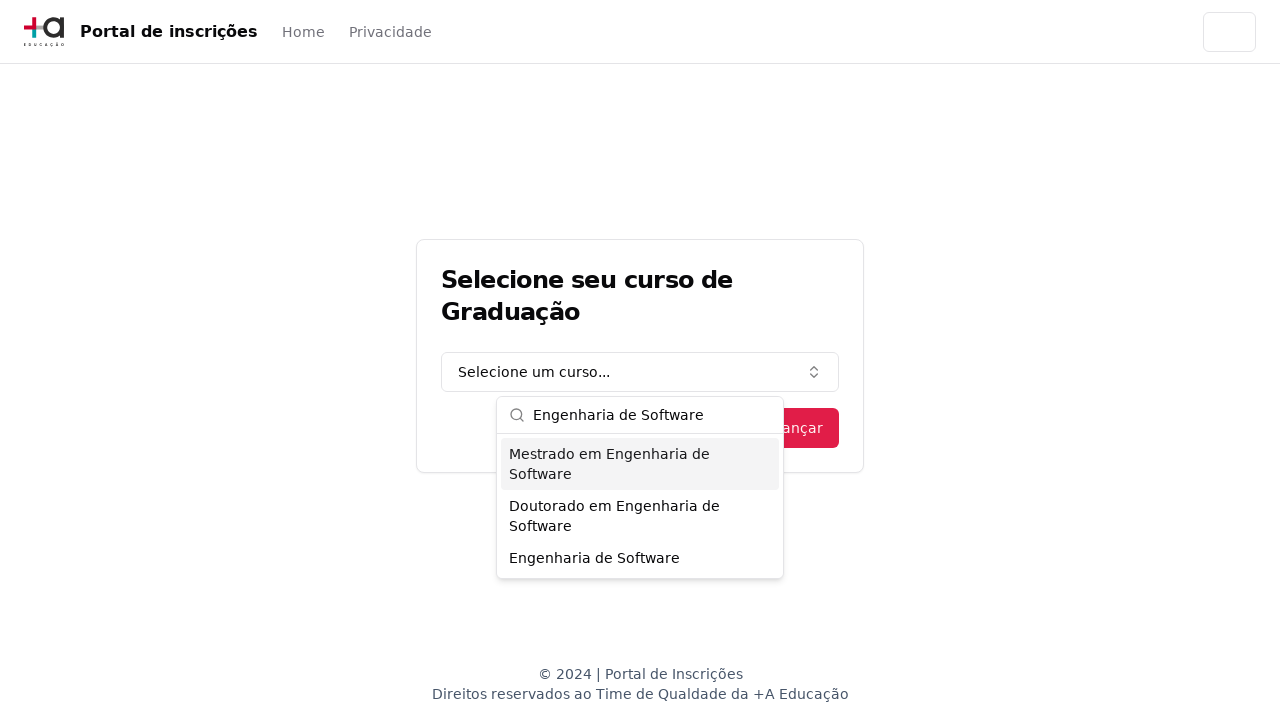

Pressed Enter to confirm course selection on input.h-9
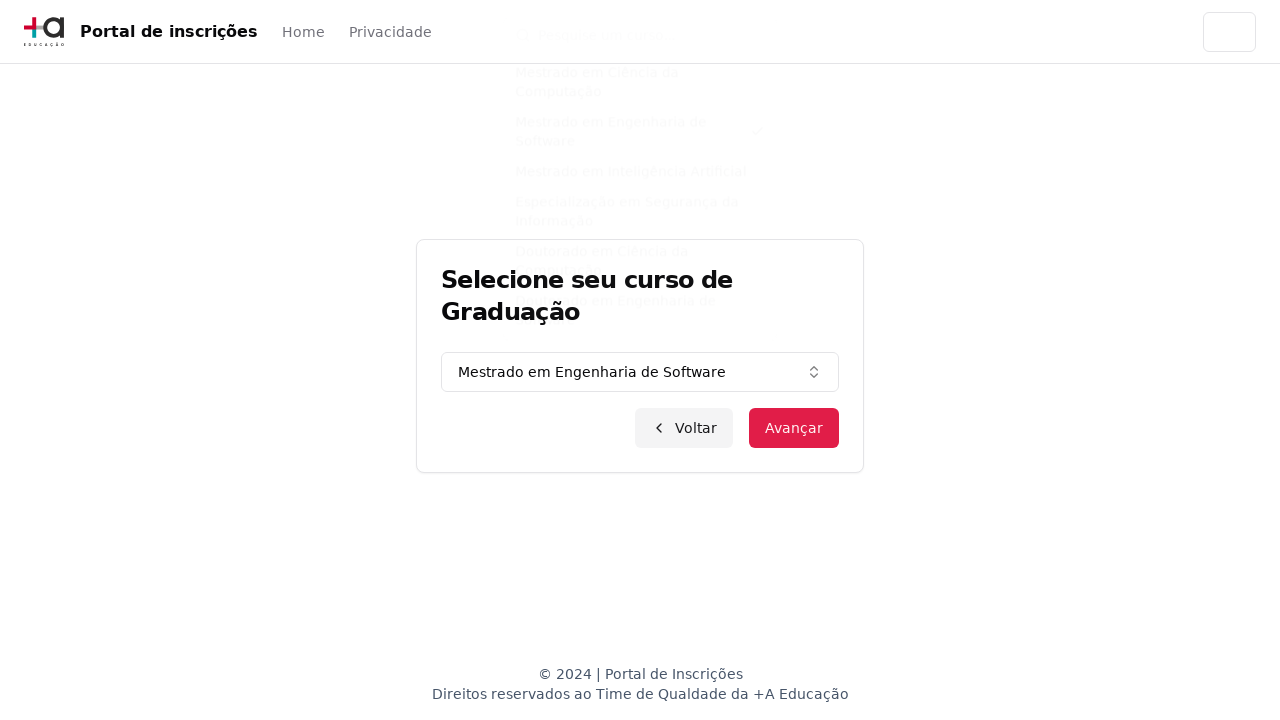

Clicked advance button to proceed to next step at (794, 428) on button.inline-flex.items-center.justify-center.bg-primary
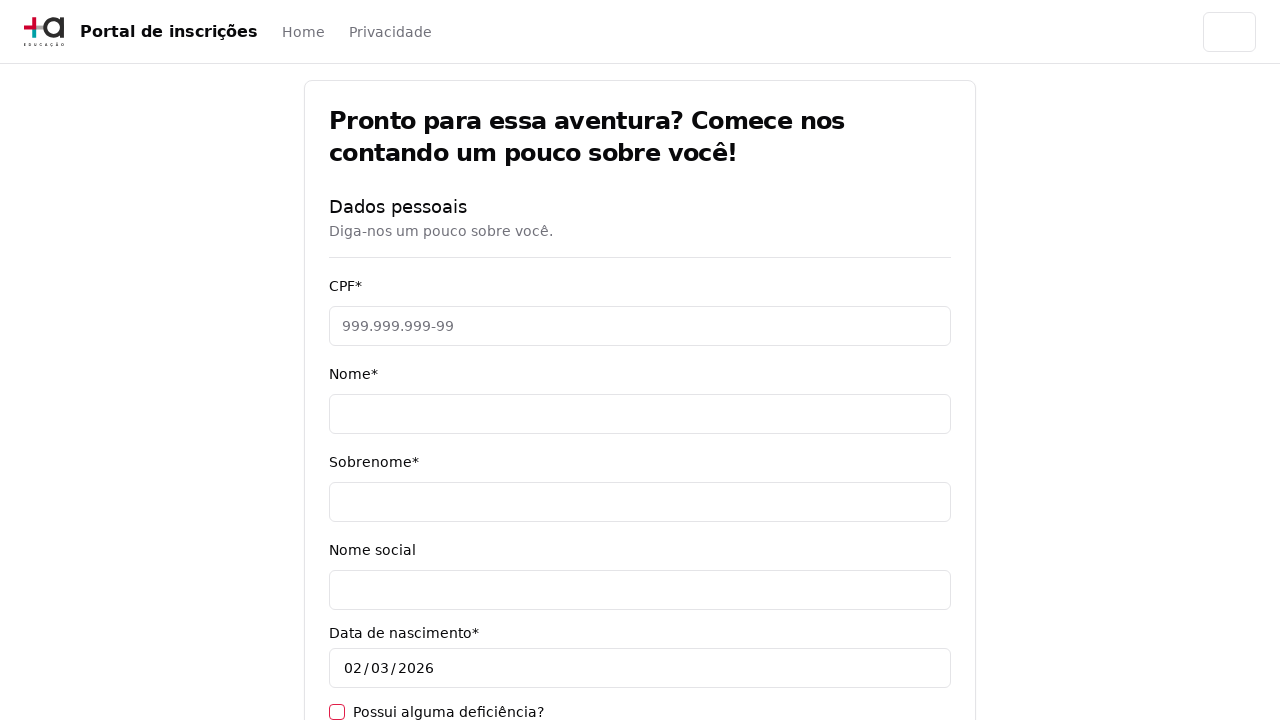

CPF input field loaded and ready
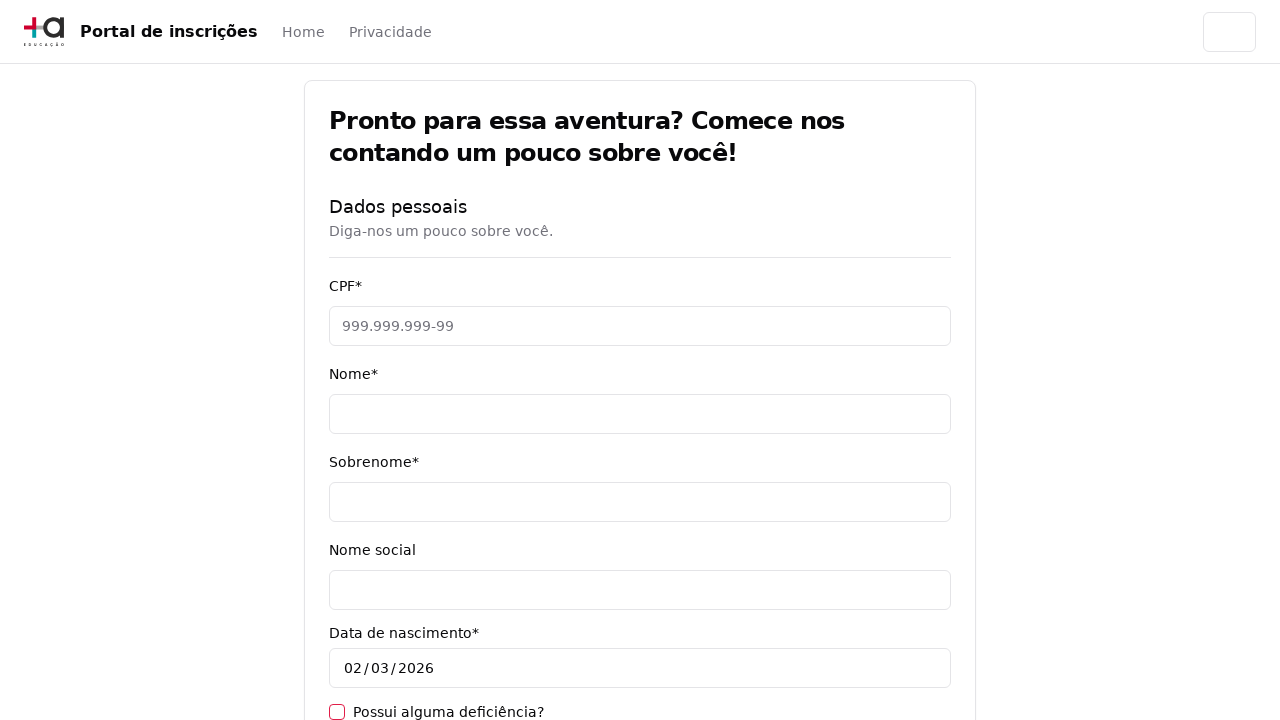

Filled CPF field with invalid CPF number '123456789' on [data-testid='cpf-input']
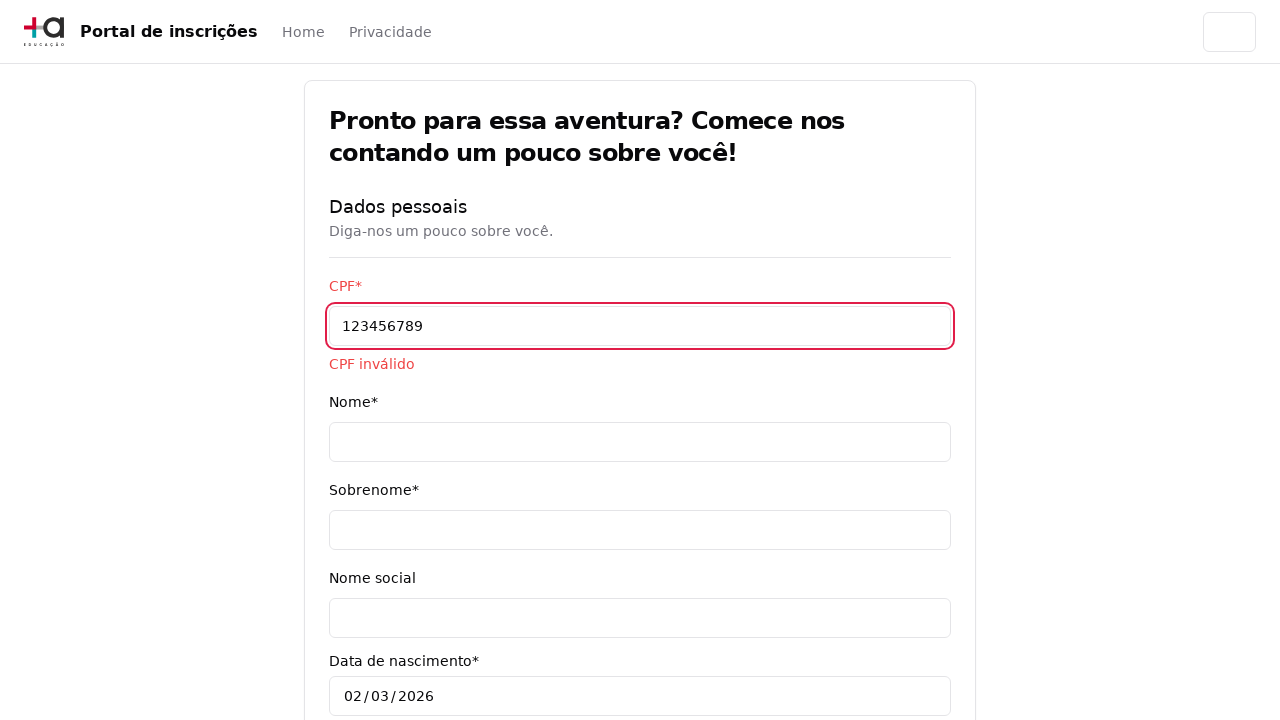

Filled name field with 'Jéssica' on [data-testid='name-input']
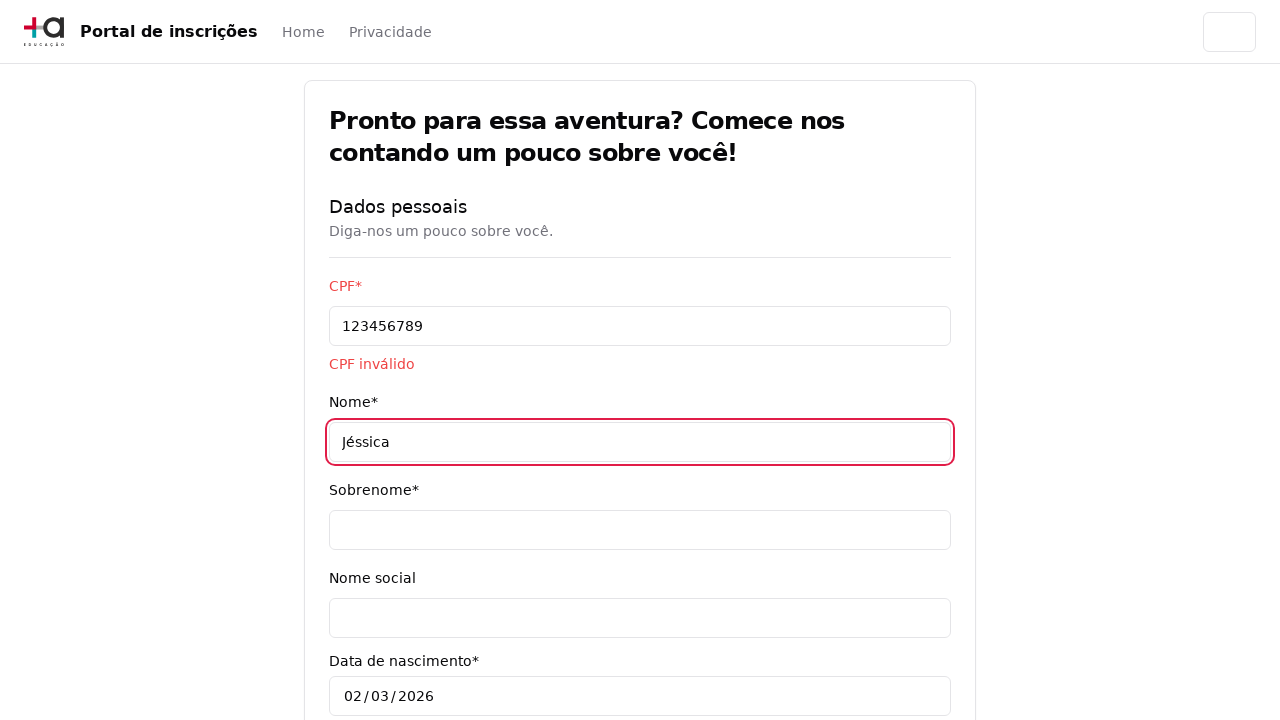

Filled surname field with 'Martins' on [data-testid='surname-input']
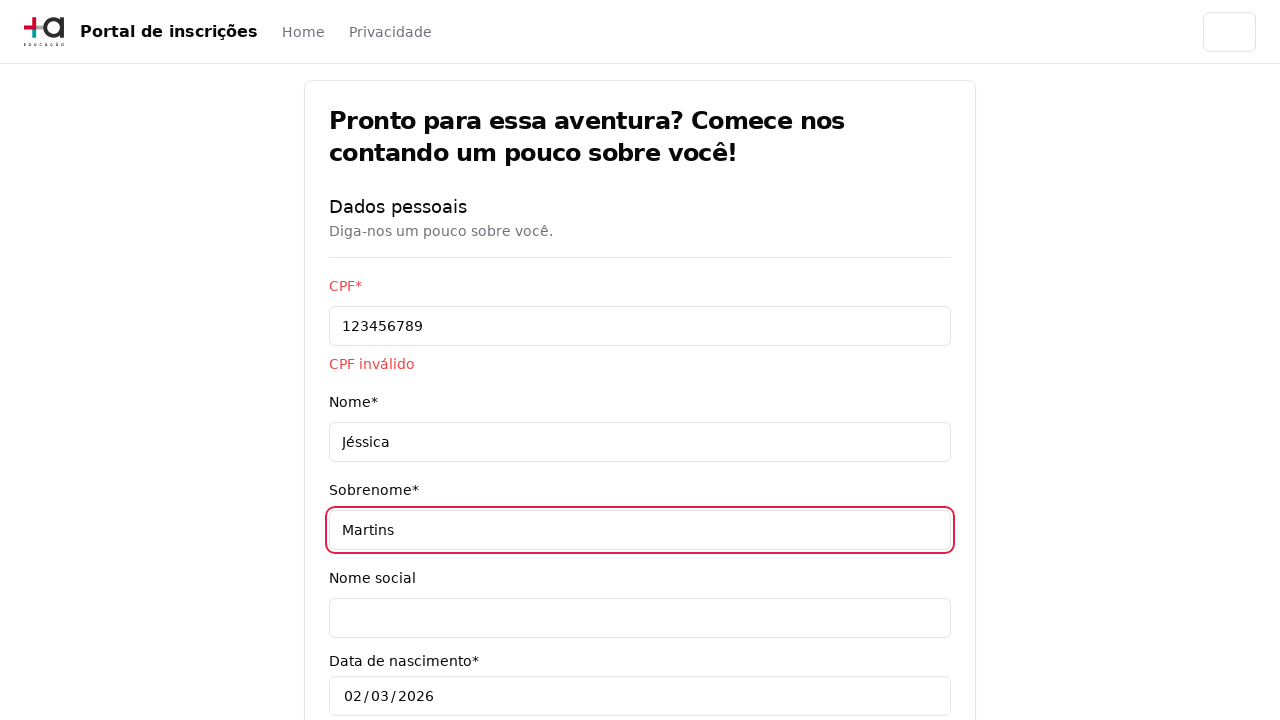

Filled email field with 'jessicamartins@teste.com.br' on [data-testid='email-input']
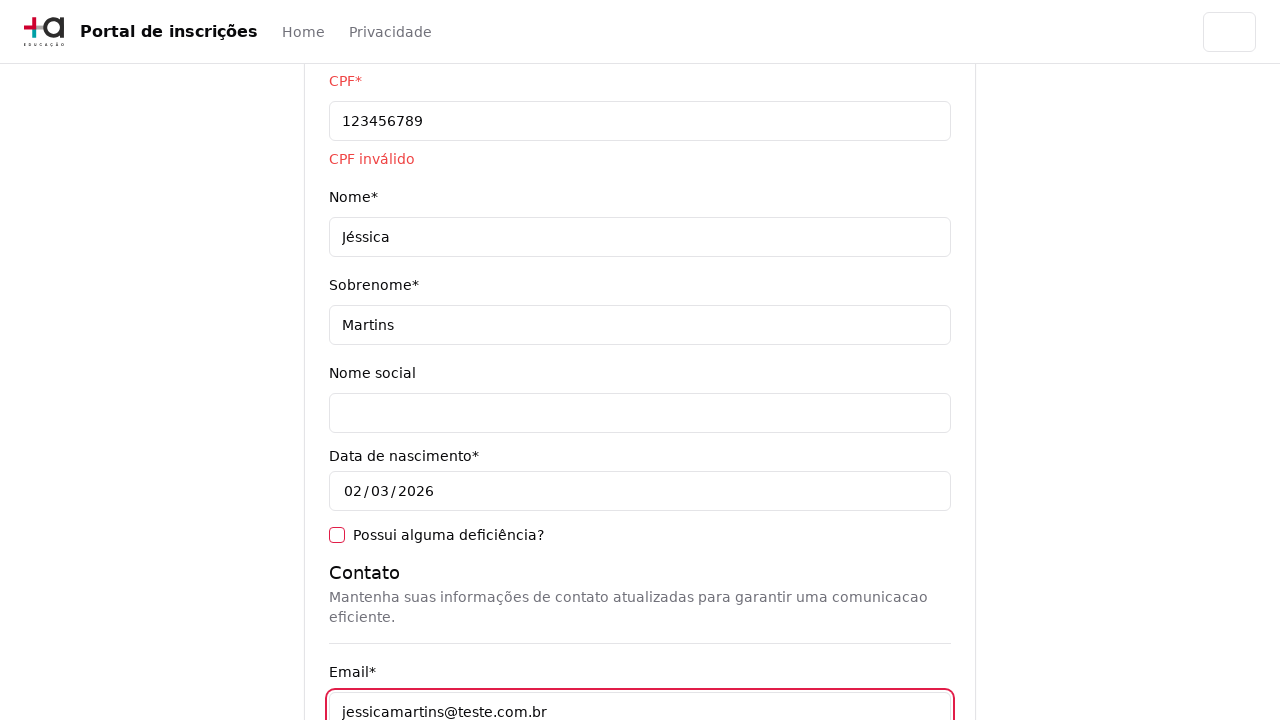

Filled cellphone field with '31975000000' on [data-testid='cellphone-input']
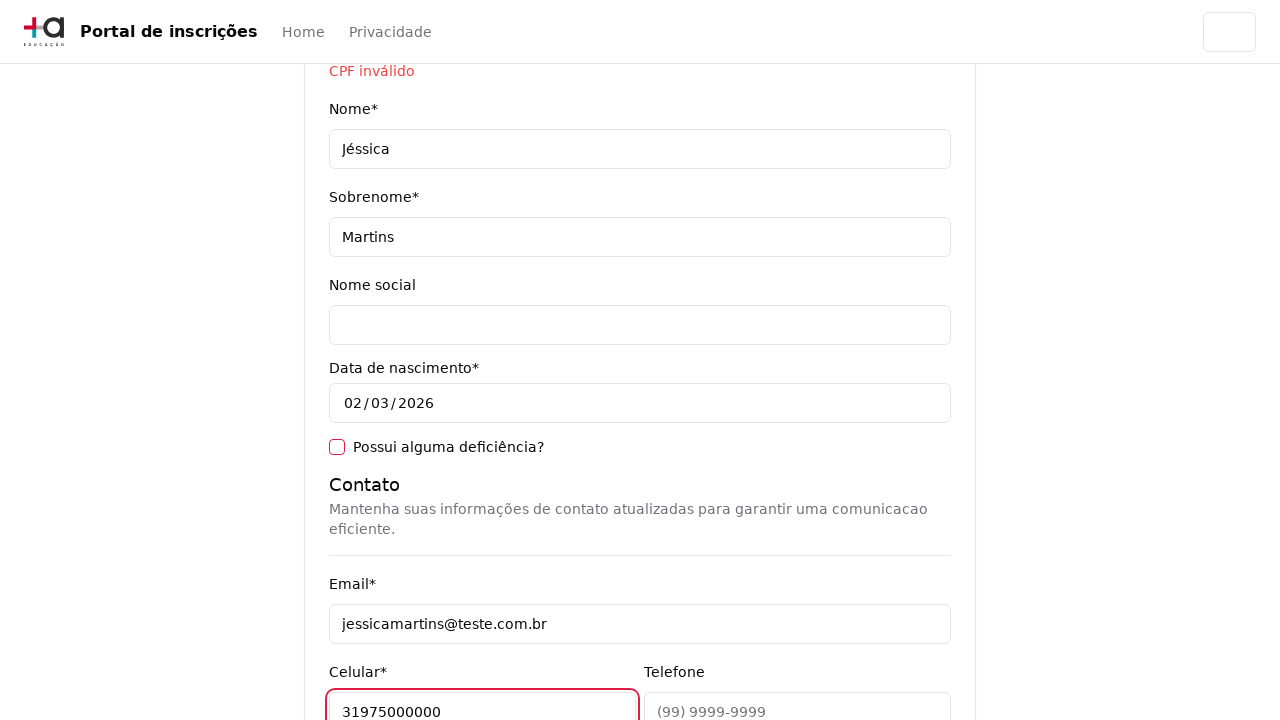

Filled phone field with '3132320032' on [data-testid='phone-input']
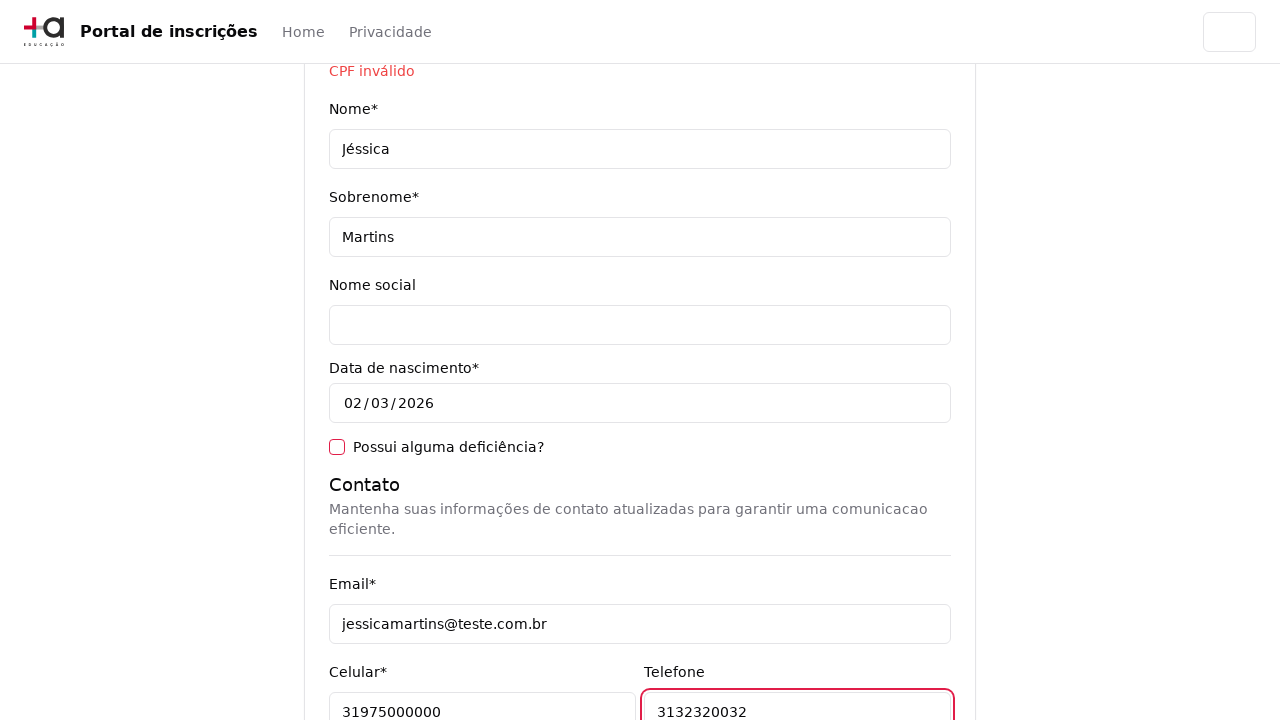

Filled CEP field with '30330000' on [data-testid='cep-input']
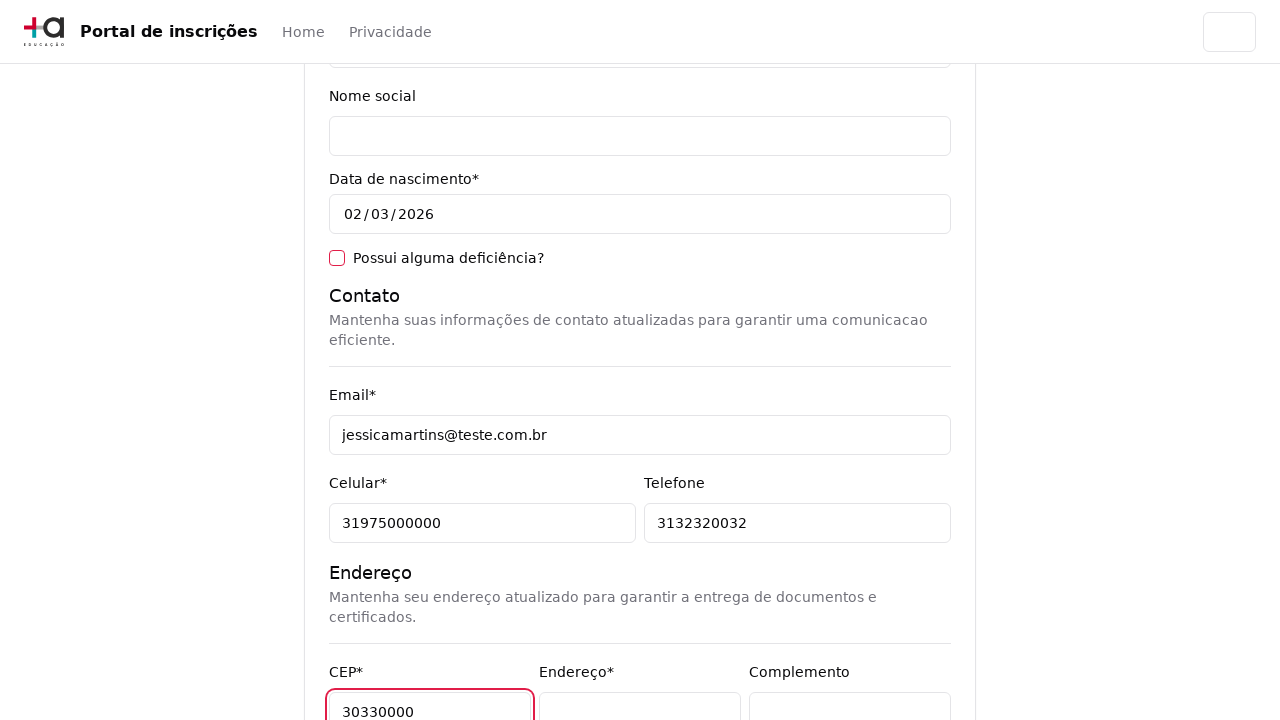

Filled address field with 'Rua A' on [data-testid='address-input']
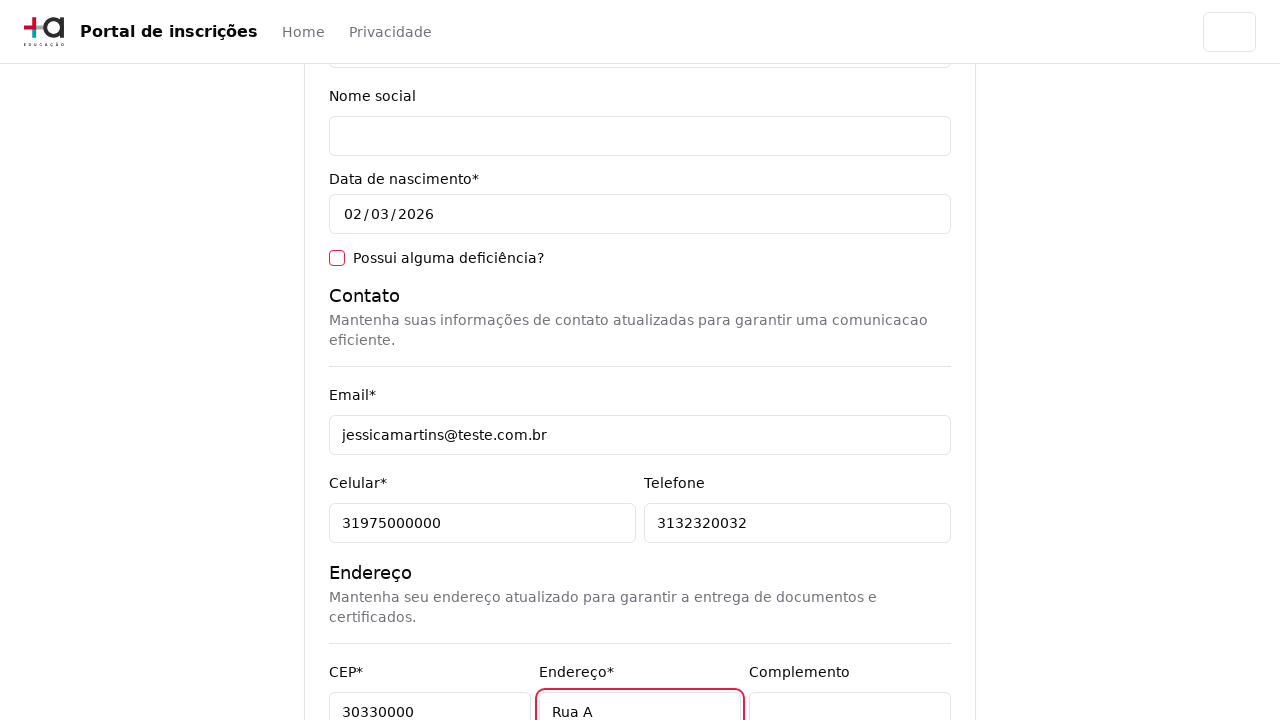

Left complement field empty on [data-testid='complement-input']
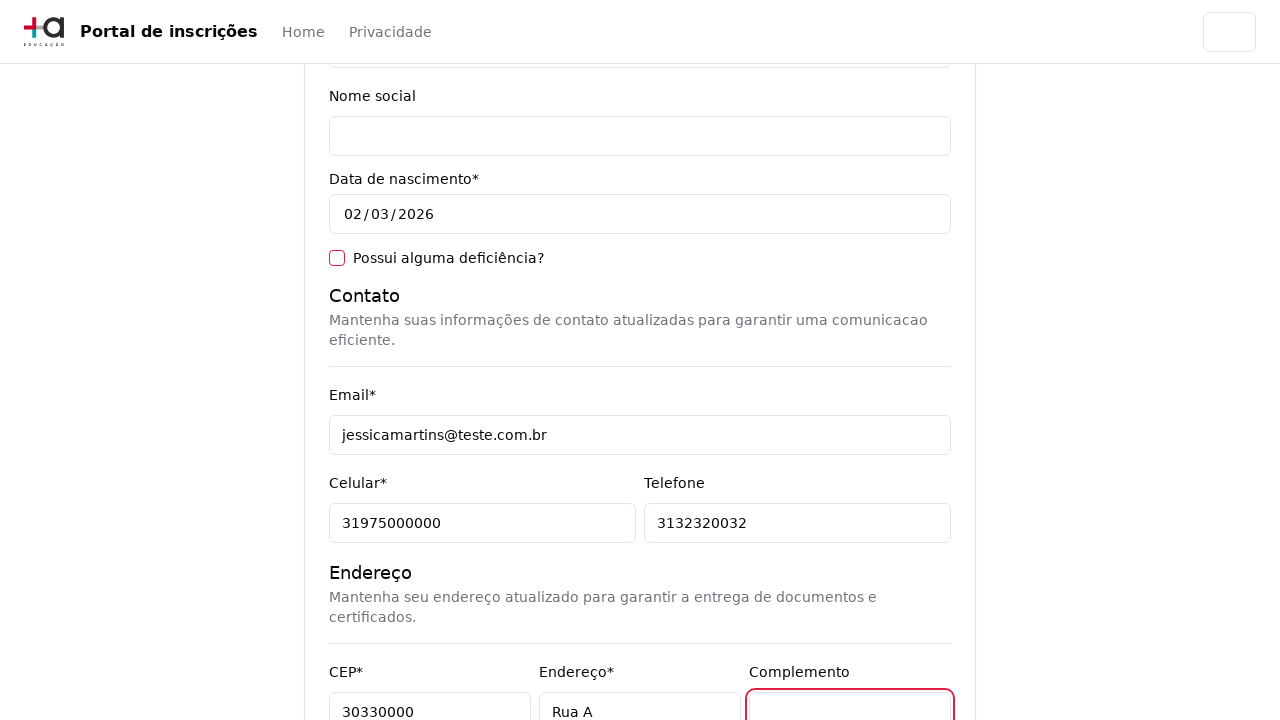

Filled neighborhood field with 'São Pedro' on [data-testid='neighborhood-input']
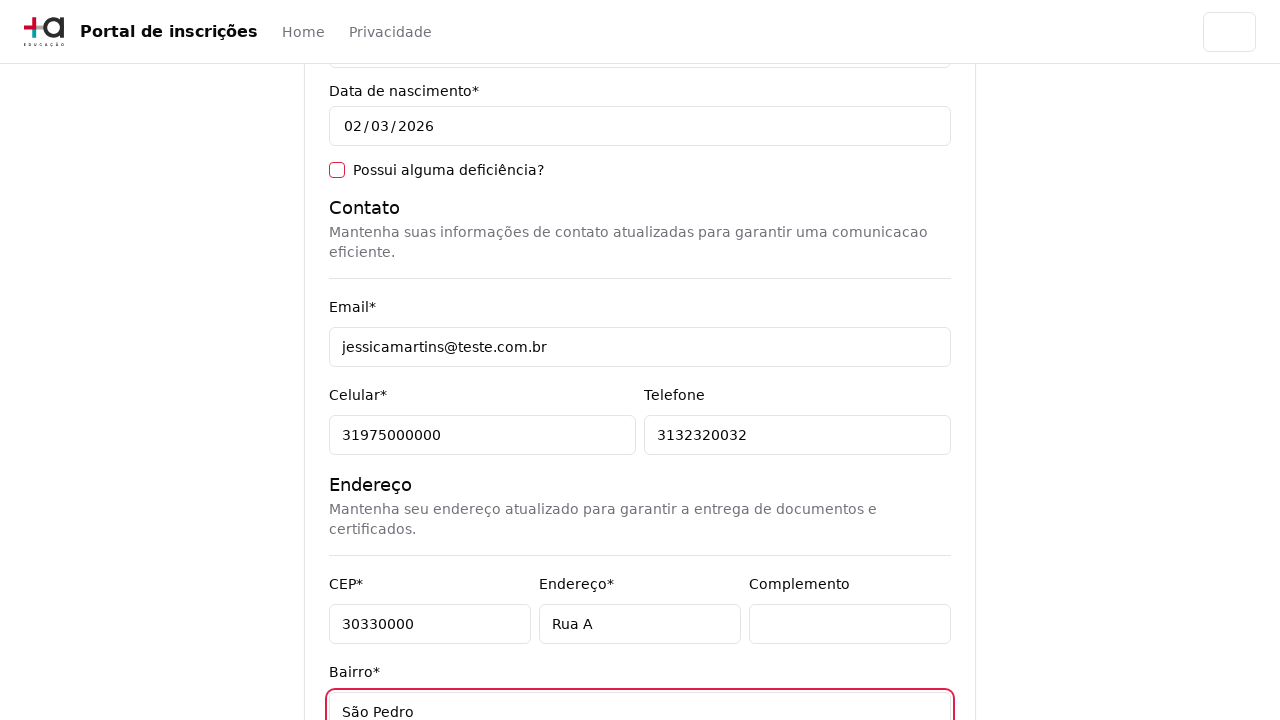

Filled city field with 'Belo Horizonte' on [data-testid='city-input']
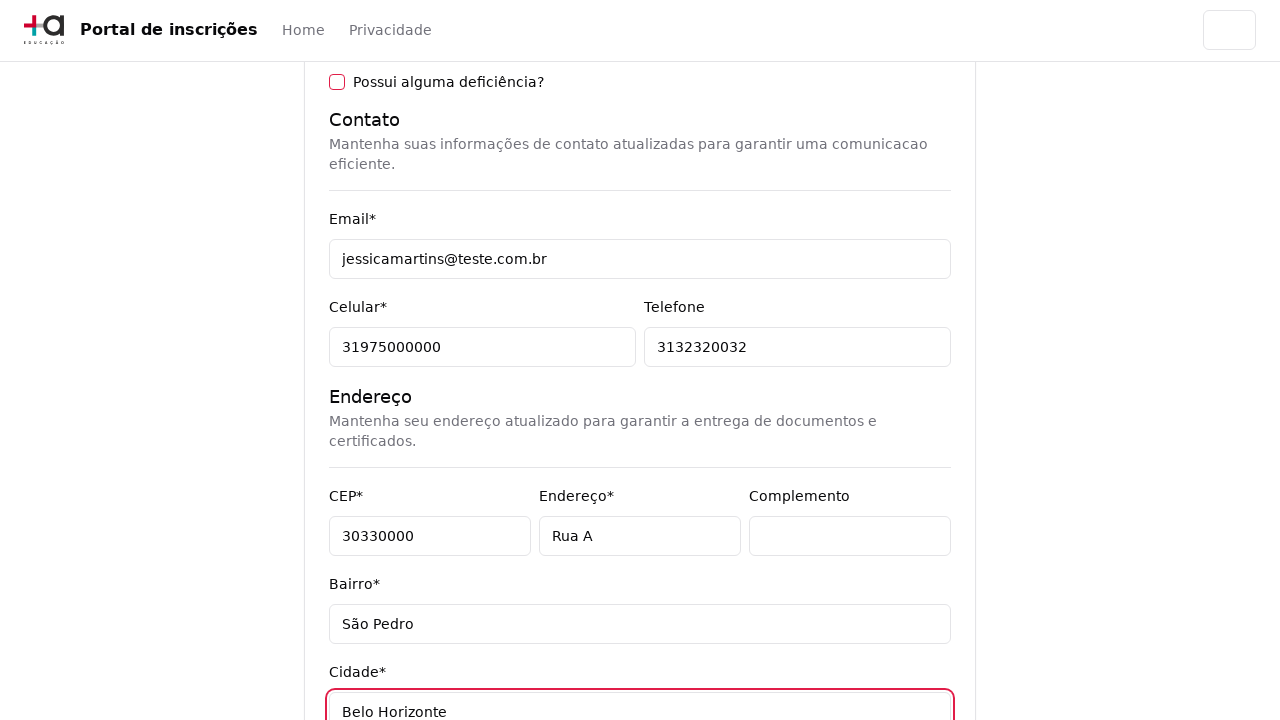

Filled state field with 'Belo Horizonte' on [data-testid='state-input']
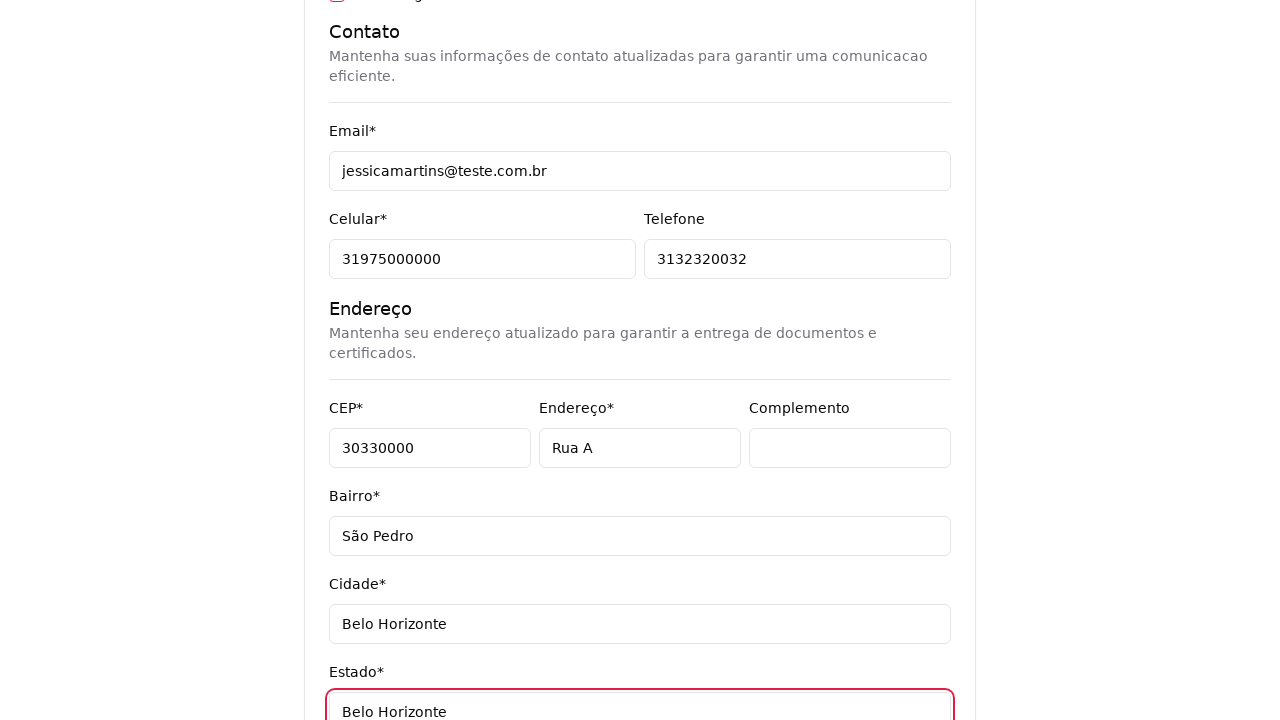

Filled country field with 'Brasil' on [data-testid='country-input']
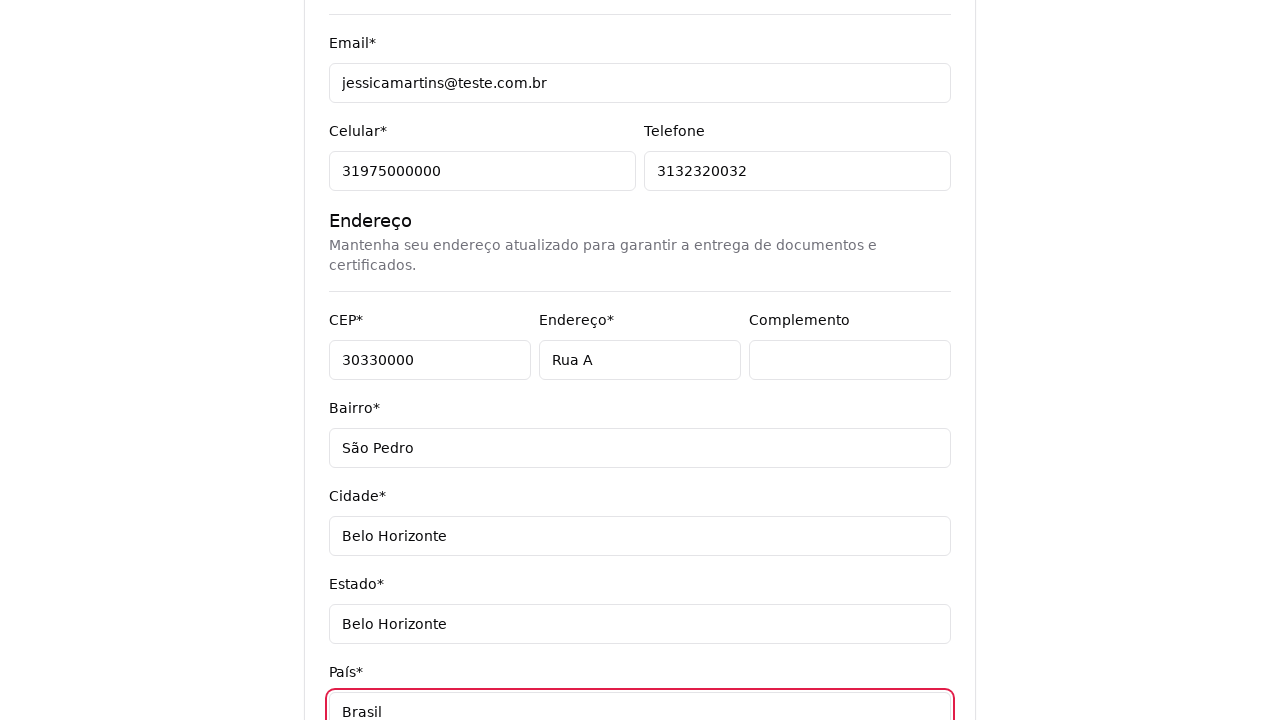

Clicked next button to attempt form submission at (906, 587) on [data-testid='next-button']
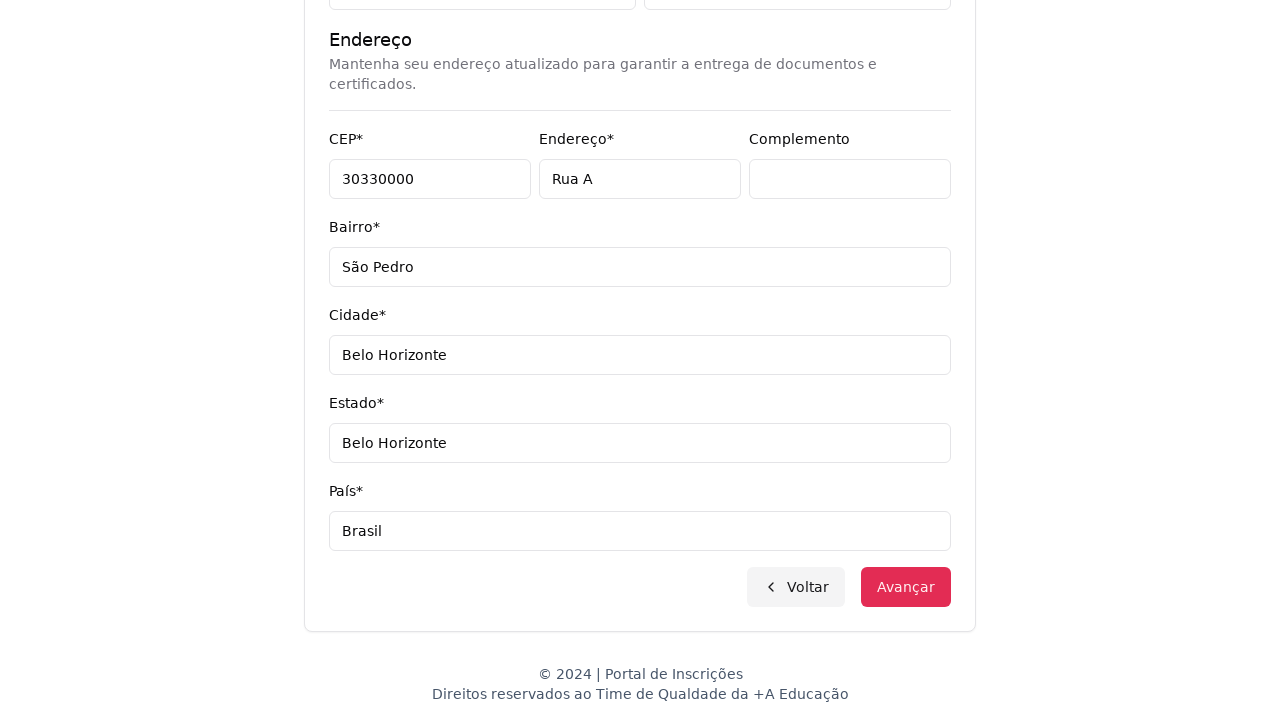

CPF validation error message 'CPF inválido' appeared
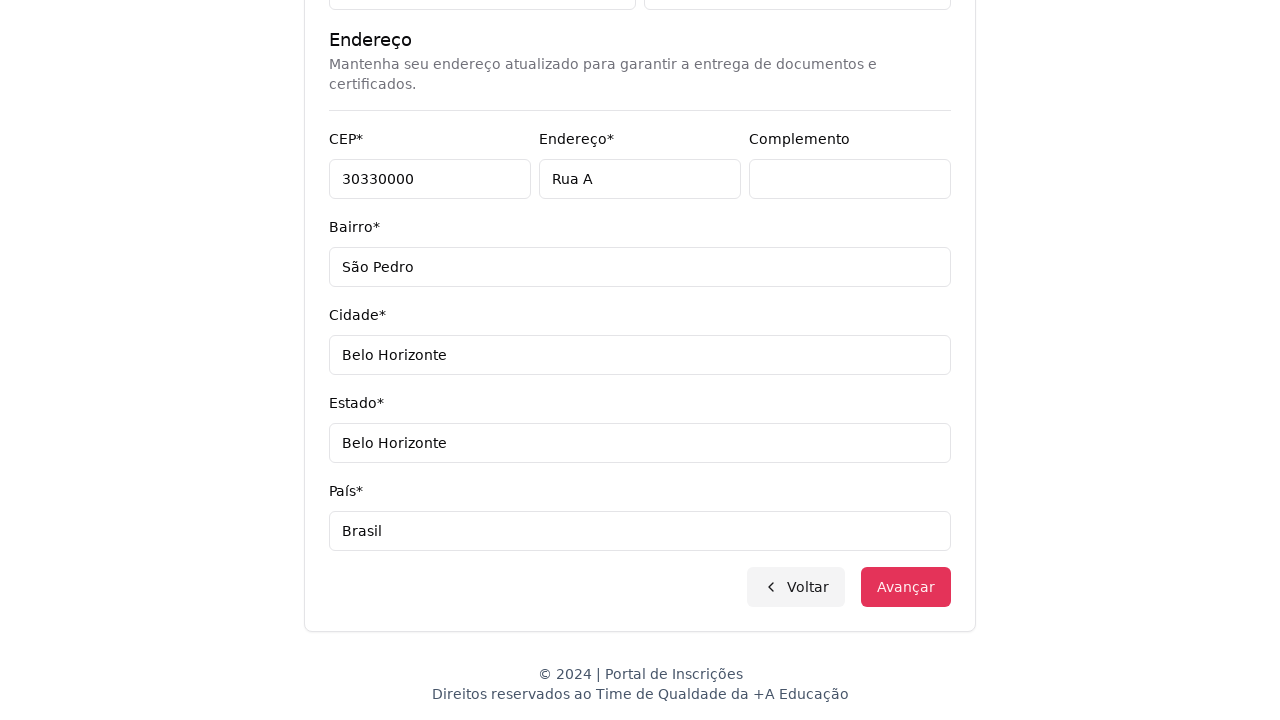

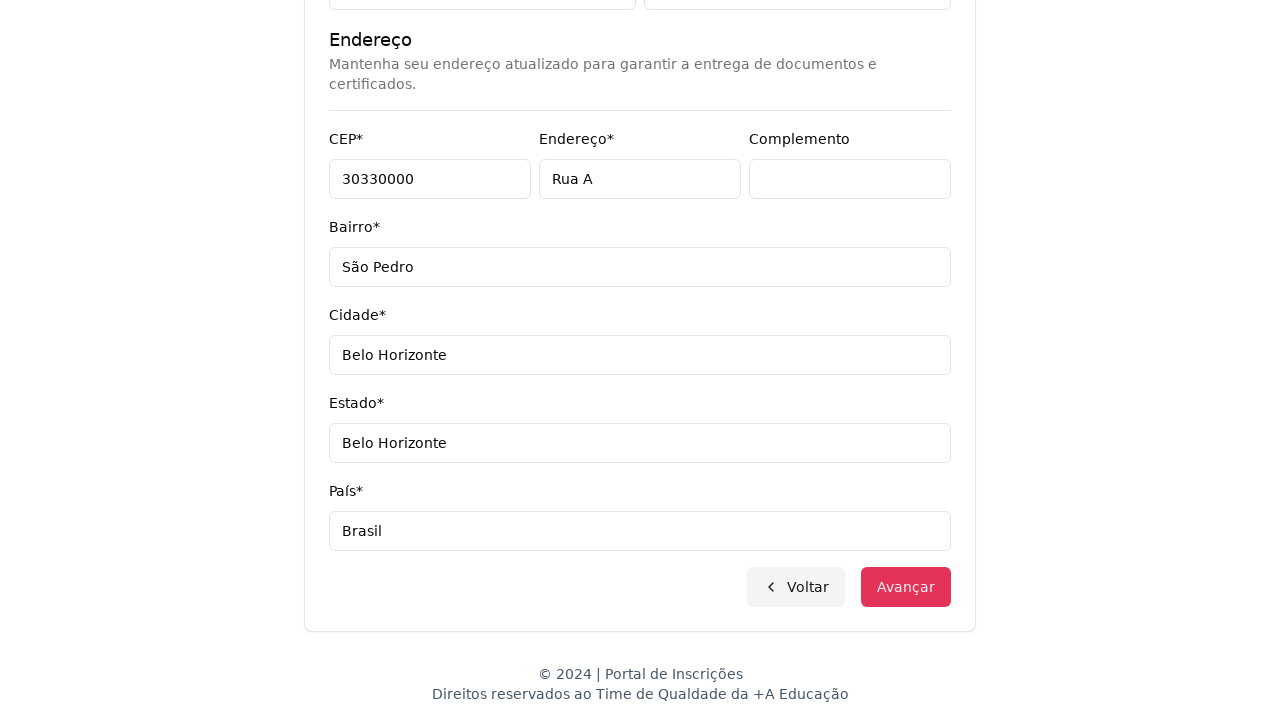